Tests password generator with invalid date strings "Feb 30, Sept 31" for both fields

Starting URL: http://angel.net/~nic/passwd.current.html

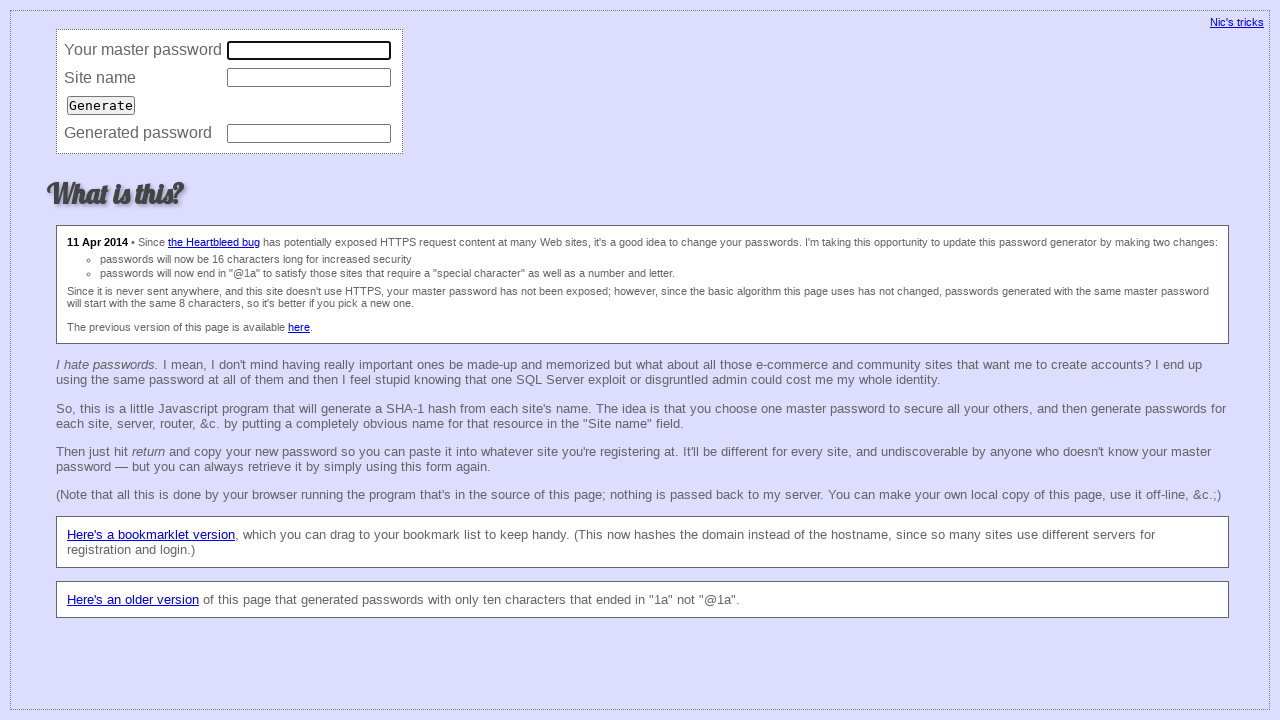

Navigated to password generator page
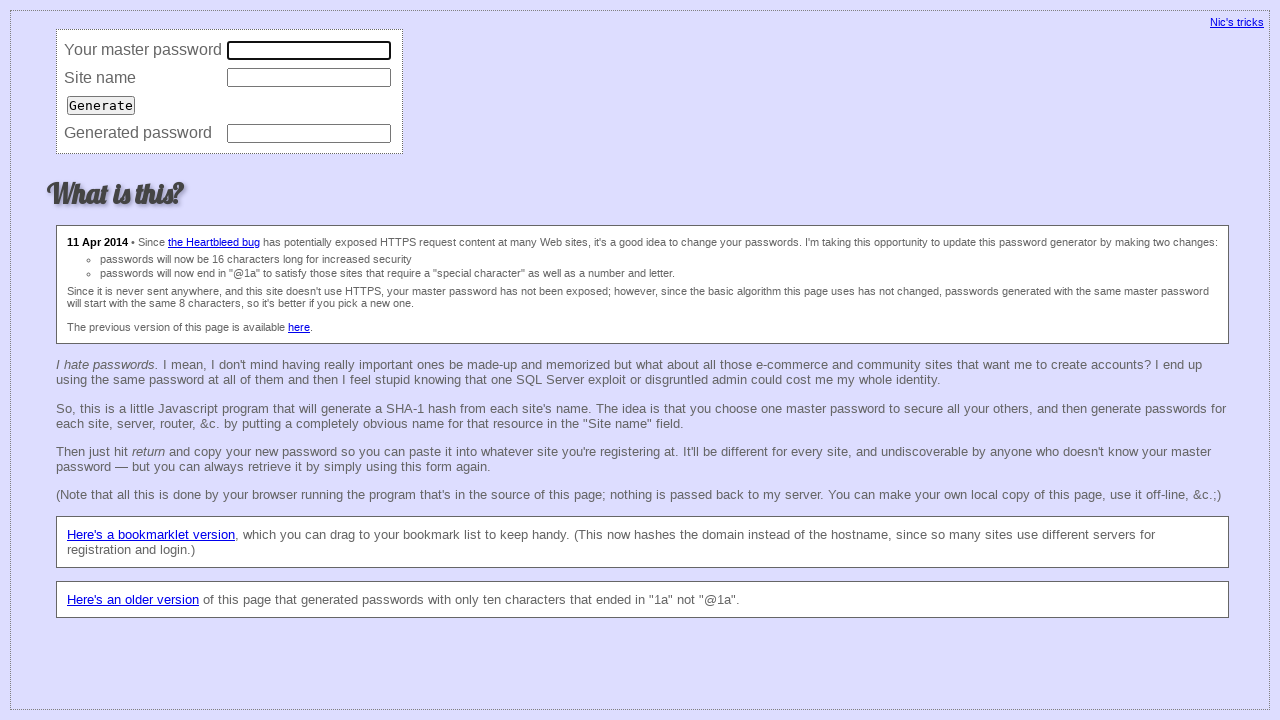

Filled master password field with invalid date strings 'Feb 30, Sept 31' on input[name='master']
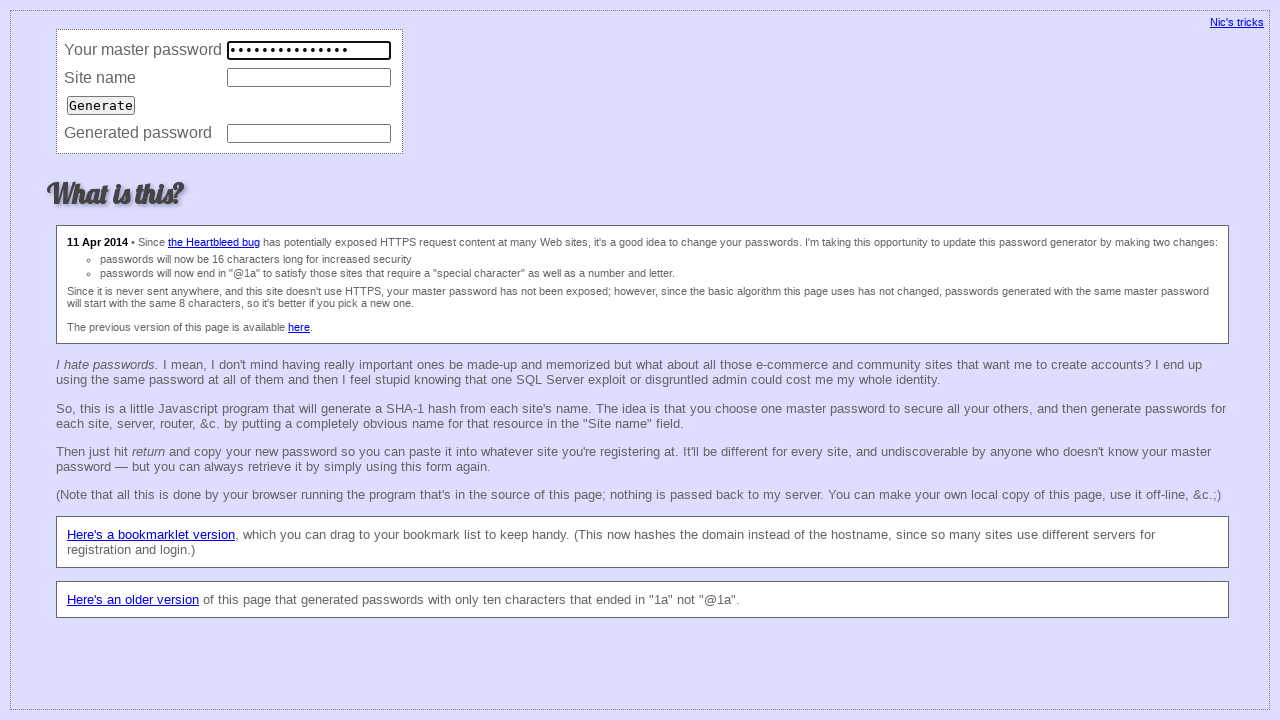

Filled site name field with invalid date strings 'Feb 30, Sept 31' on input[name='site']
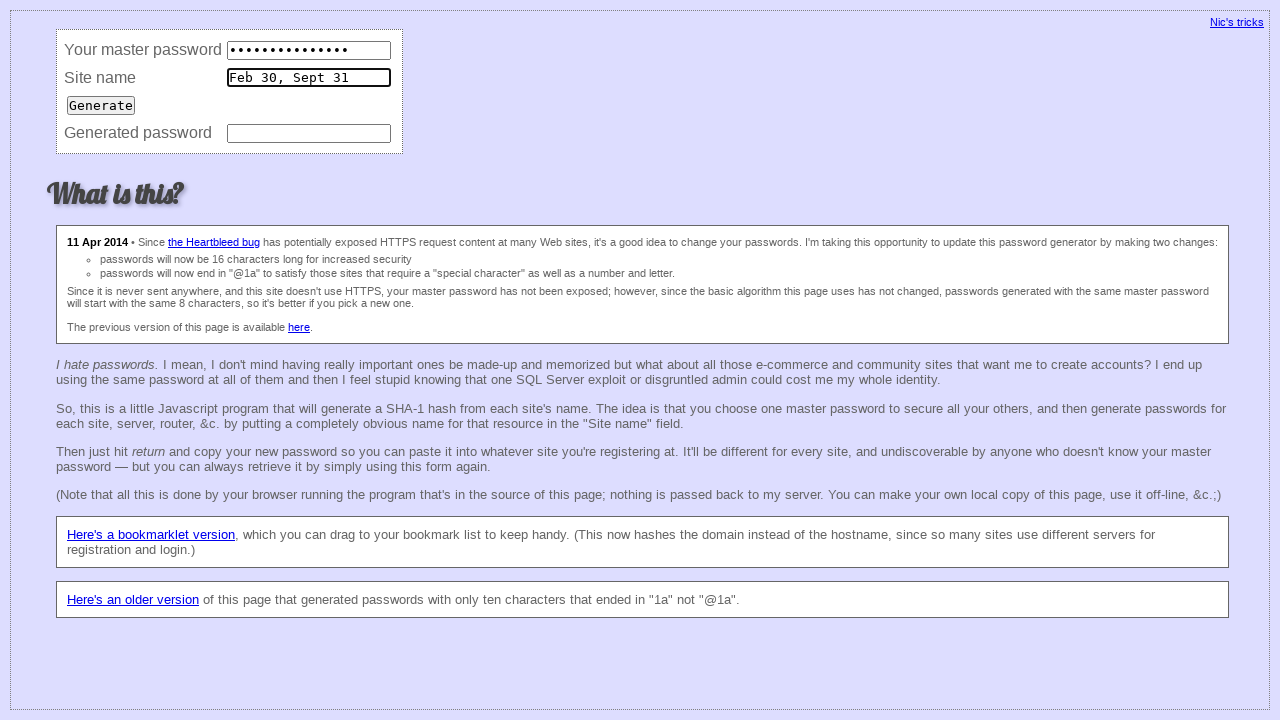

Clicked Generate button at (101, 105) on input[value='Generate']
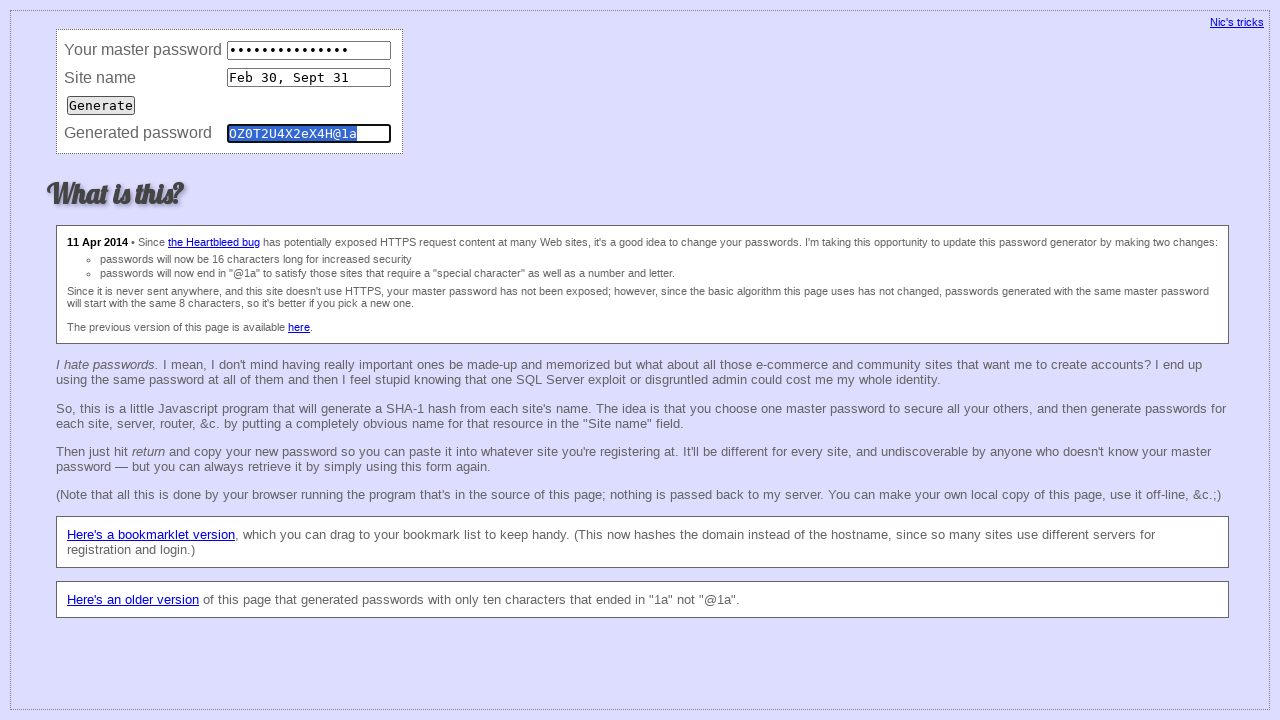

Verified generated password equals 'OZ0T2U4X2eX4H@1a' with invalid date inputs
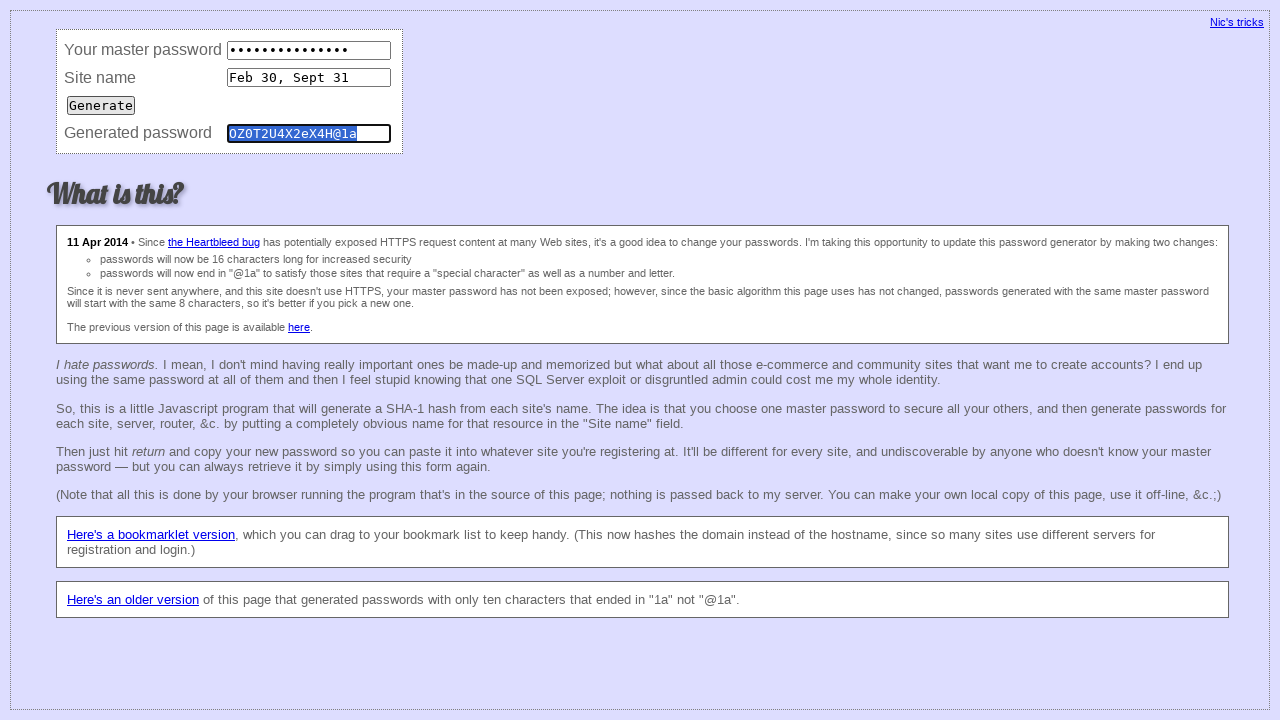

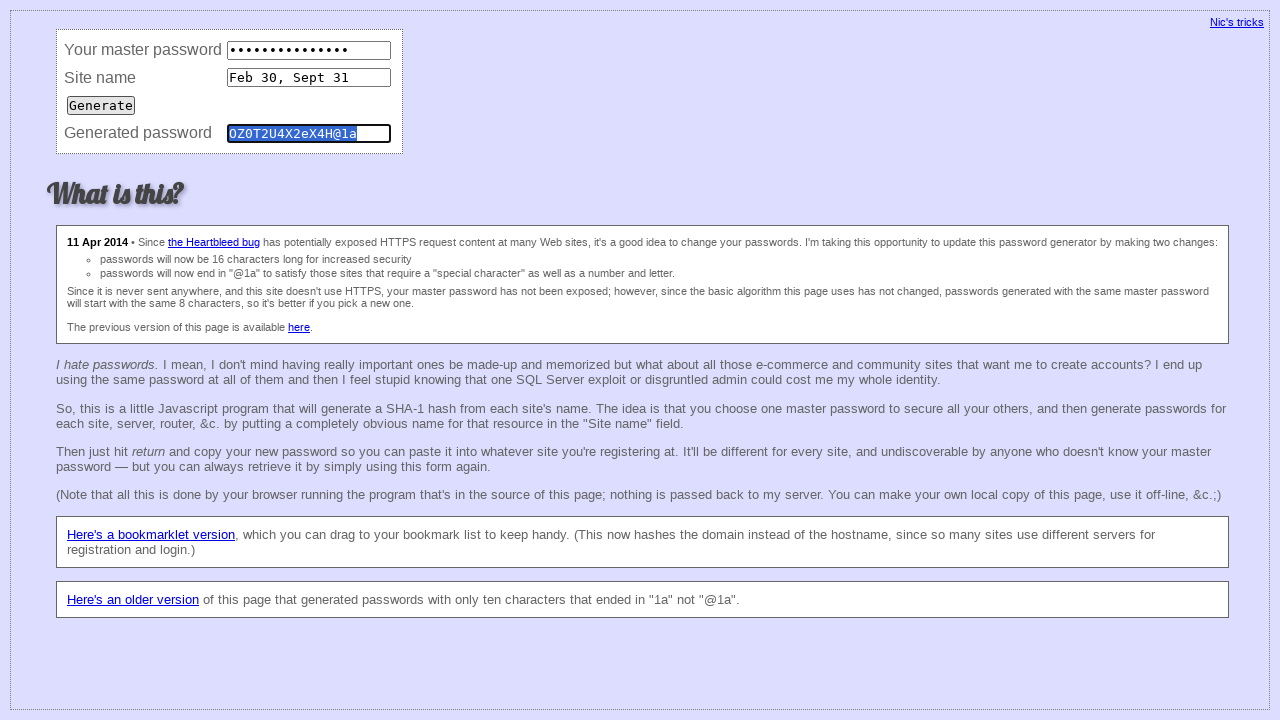